Navigates to the offers page of Rahul Shetty Academy's Selenium Practice site and verifies it loads successfully

Starting URL: https://rahulshettyacademy.com/seleniumPractise/#/offers

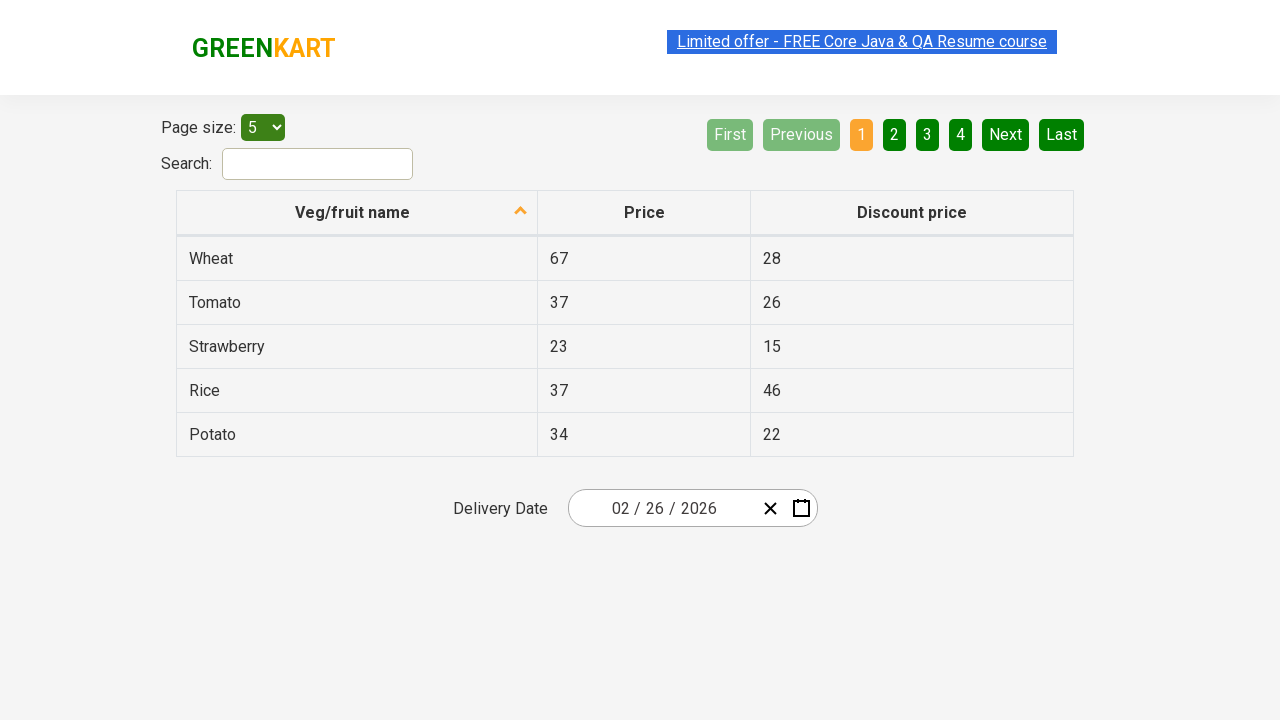

Waited 1 second for page to fully load
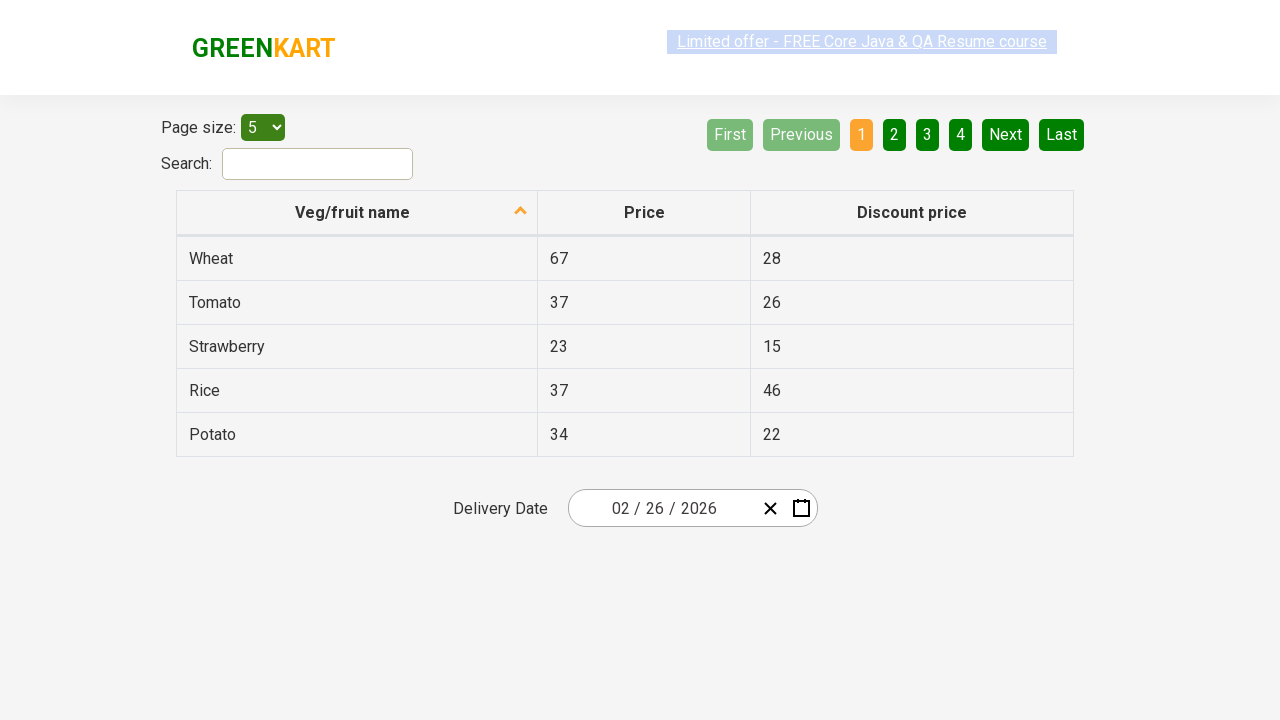

Verified page title contains 'Offers' or 'GreenKart'
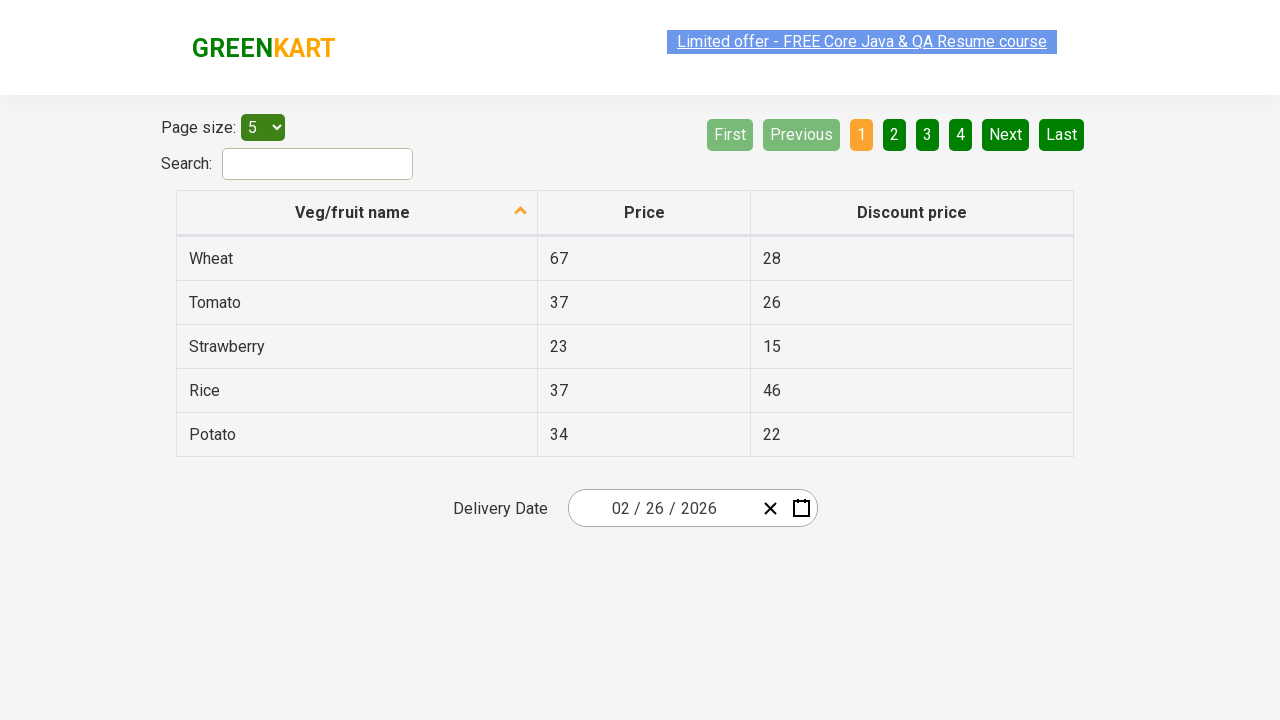

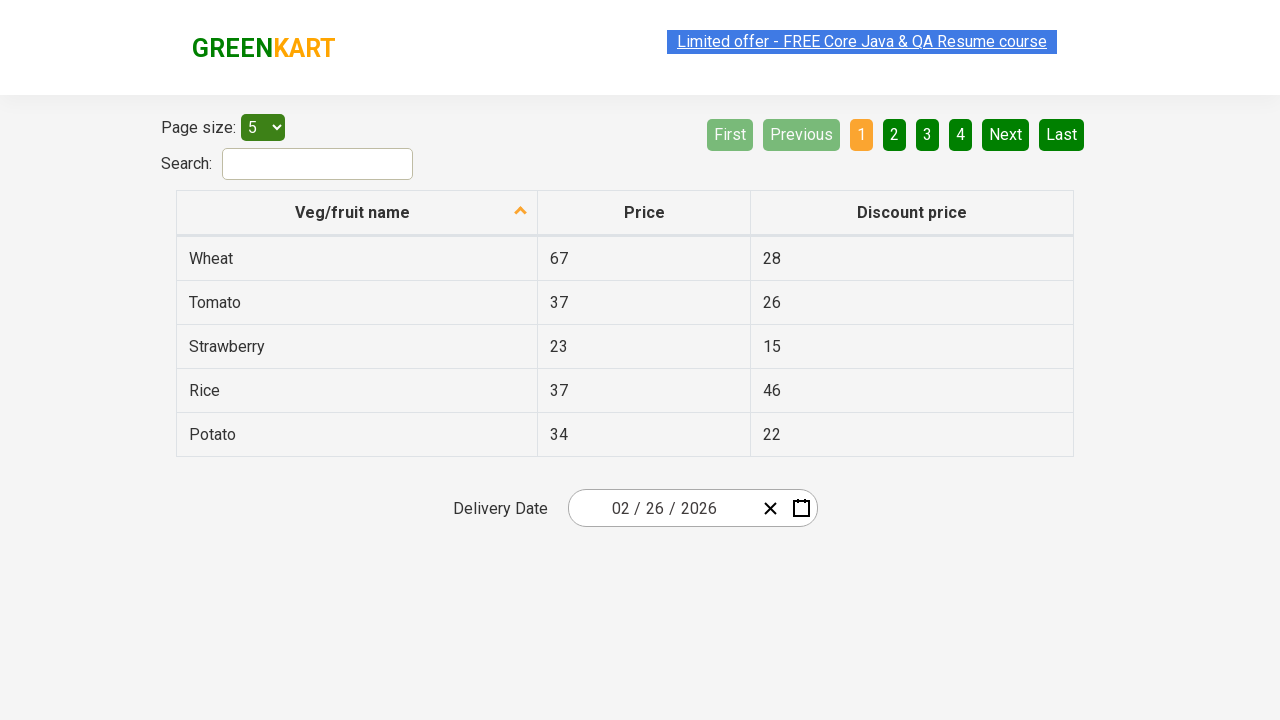